Tests that the complete all checkbox state updates correctly when individual items are completed or cleared

Starting URL: https://demo.playwright.dev/todomvc

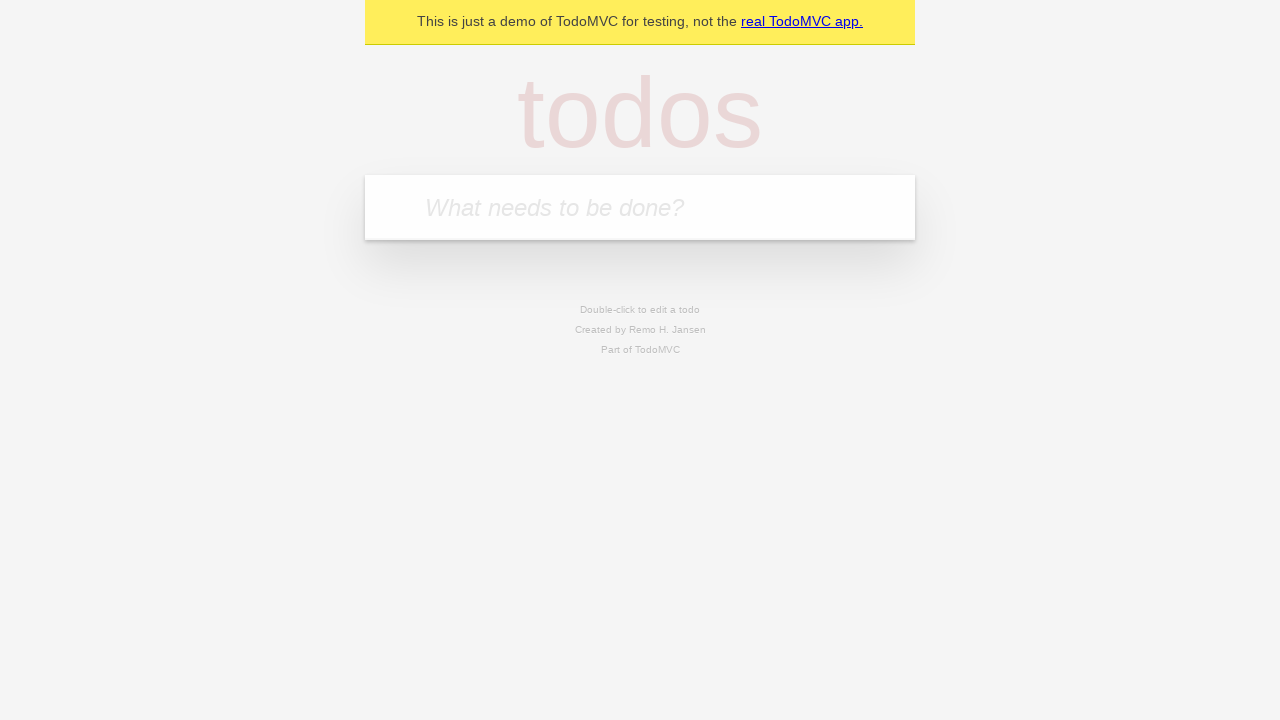

Filled new todo field with 'buy some cheese' on internal:attr=[placeholder="What needs to be done?"i]
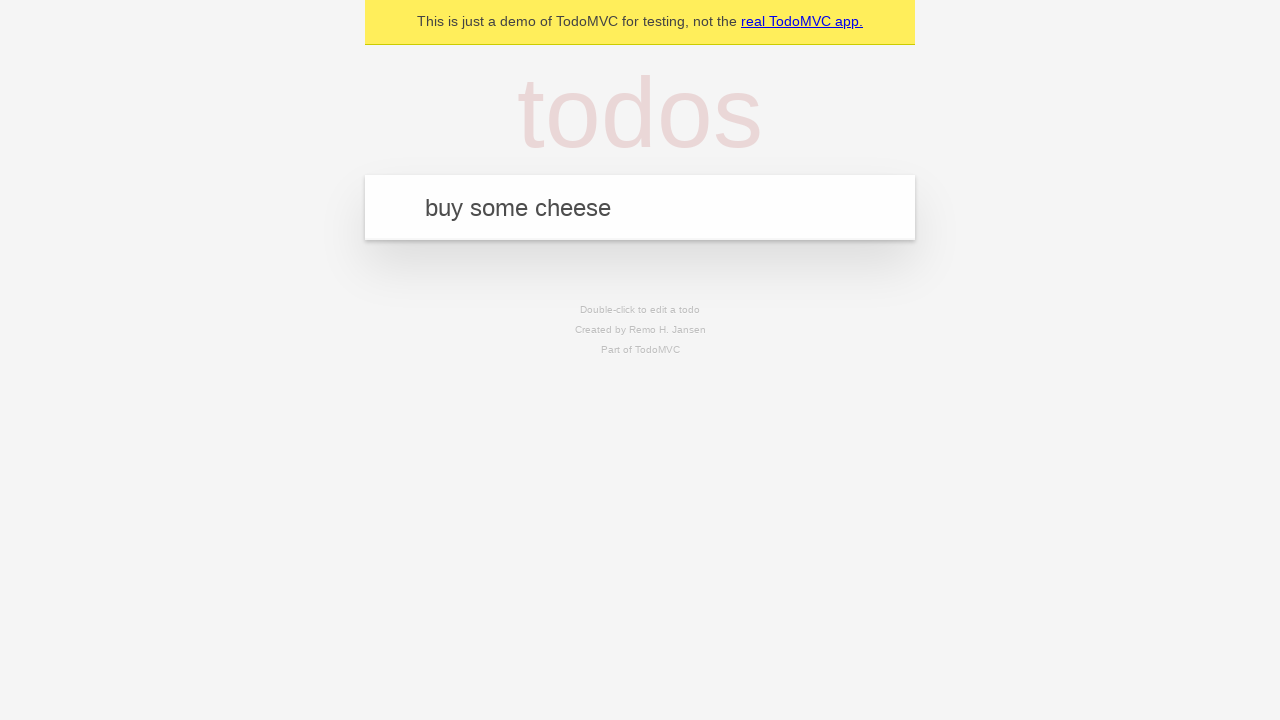

Pressed Enter to create todo 'buy some cheese' on internal:attr=[placeholder="What needs to be done?"i]
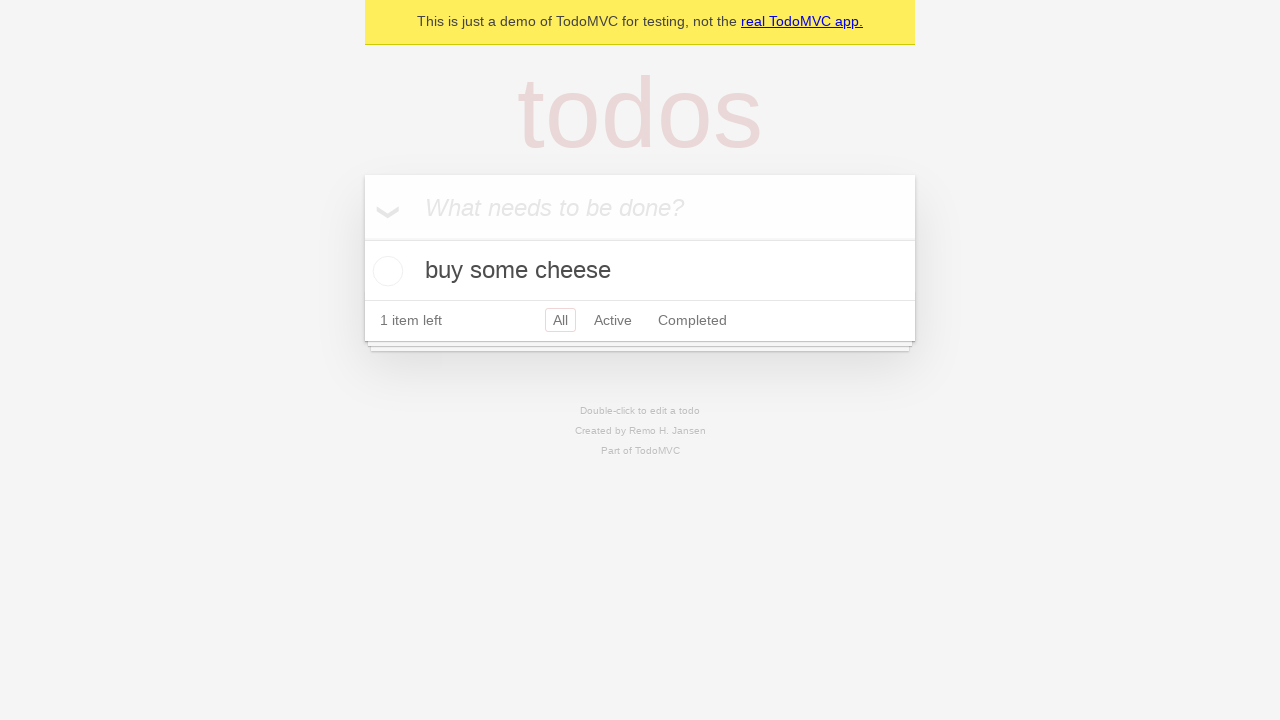

Filled new todo field with 'feed the cat' on internal:attr=[placeholder="What needs to be done?"i]
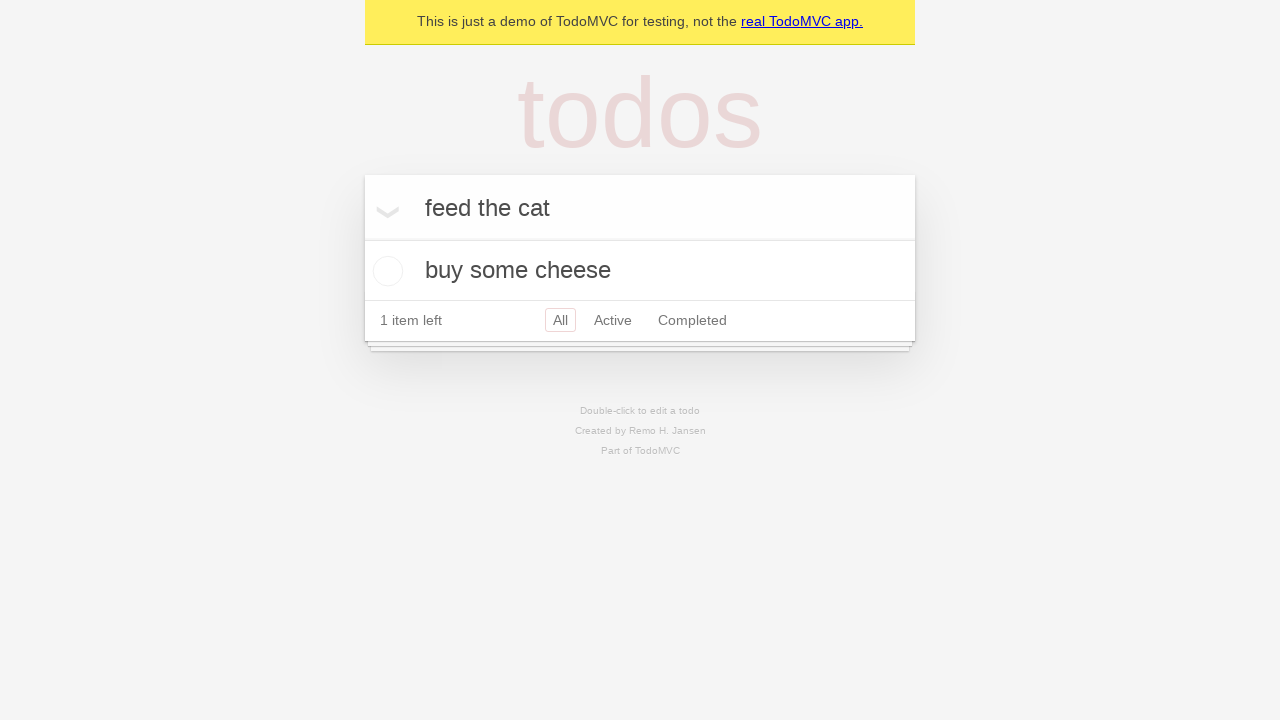

Pressed Enter to create todo 'feed the cat' on internal:attr=[placeholder="What needs to be done?"i]
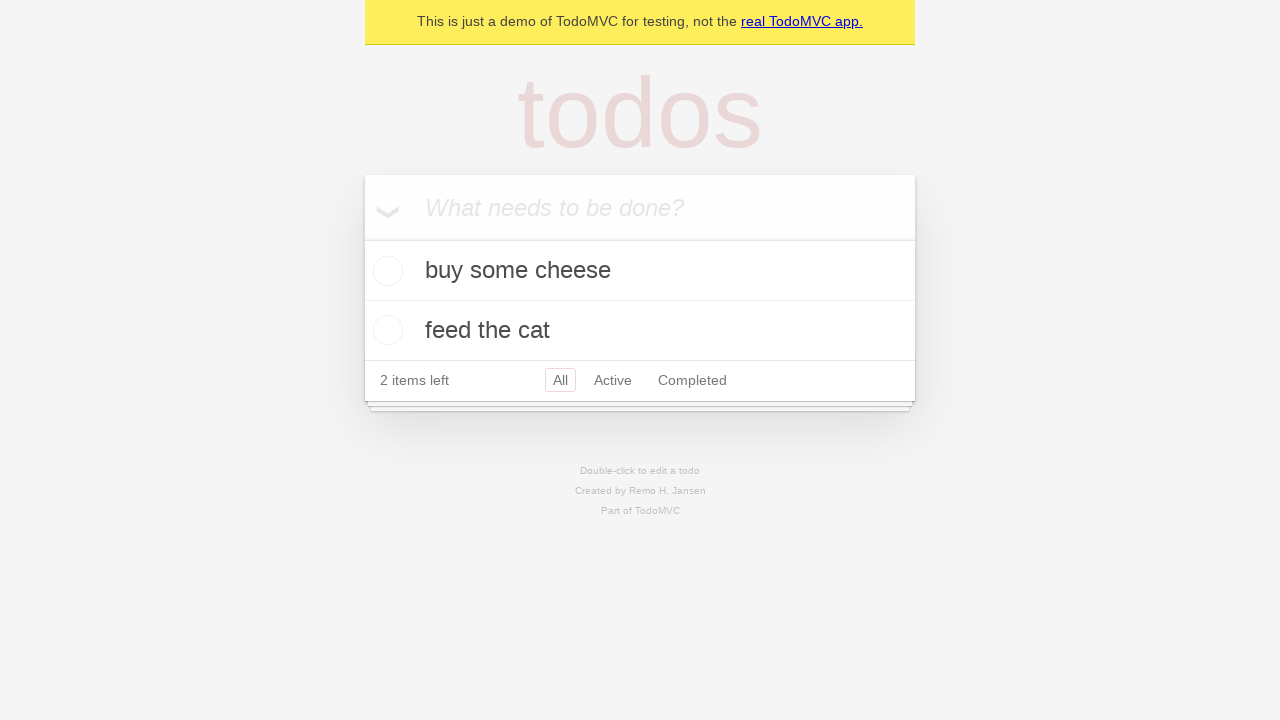

Filled new todo field with 'book a doctors appointment' on internal:attr=[placeholder="What needs to be done?"i]
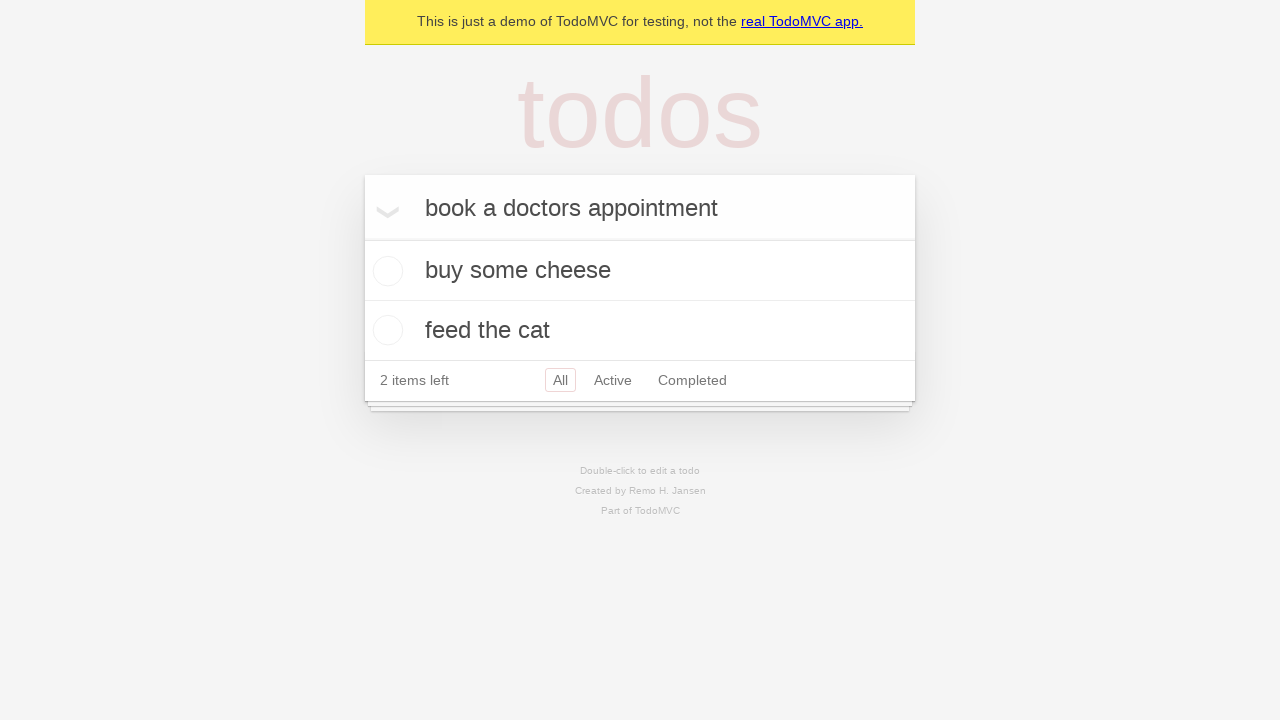

Pressed Enter to create todo 'book a doctors appointment' on internal:attr=[placeholder="What needs to be done?"i]
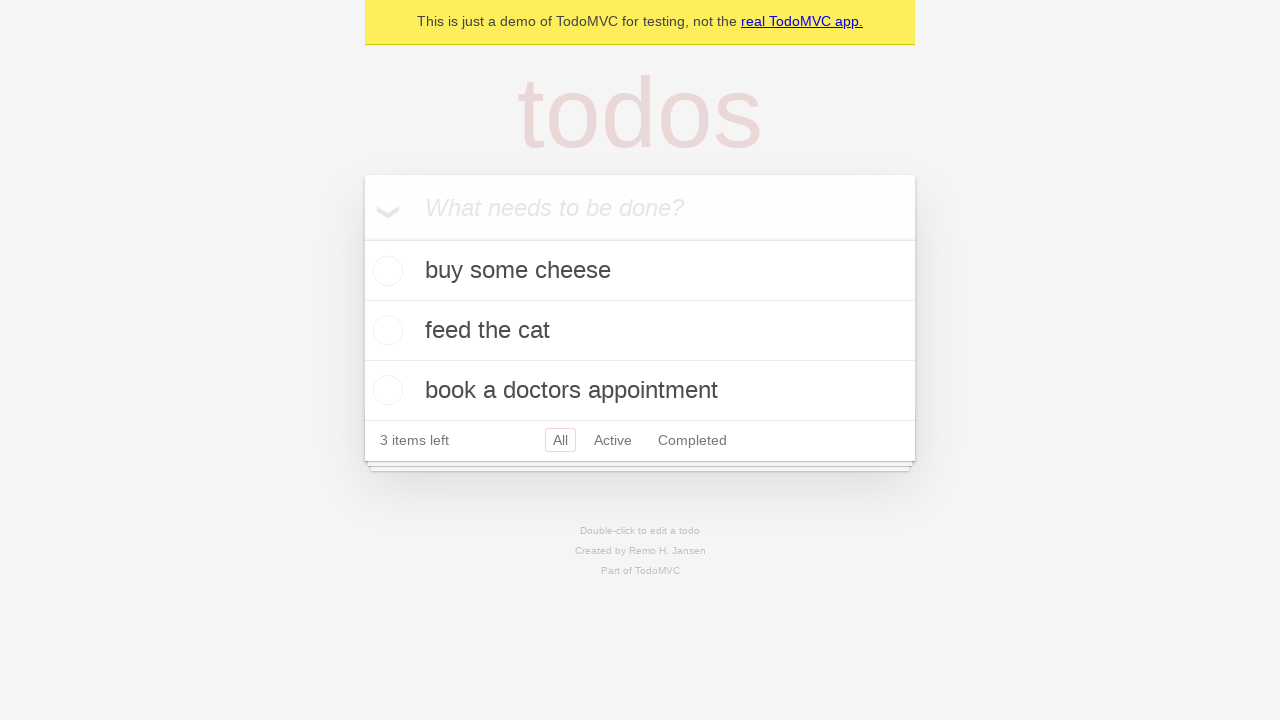

Checked 'Mark all as complete' toggle at (362, 238) on internal:label="Mark all as complete"i
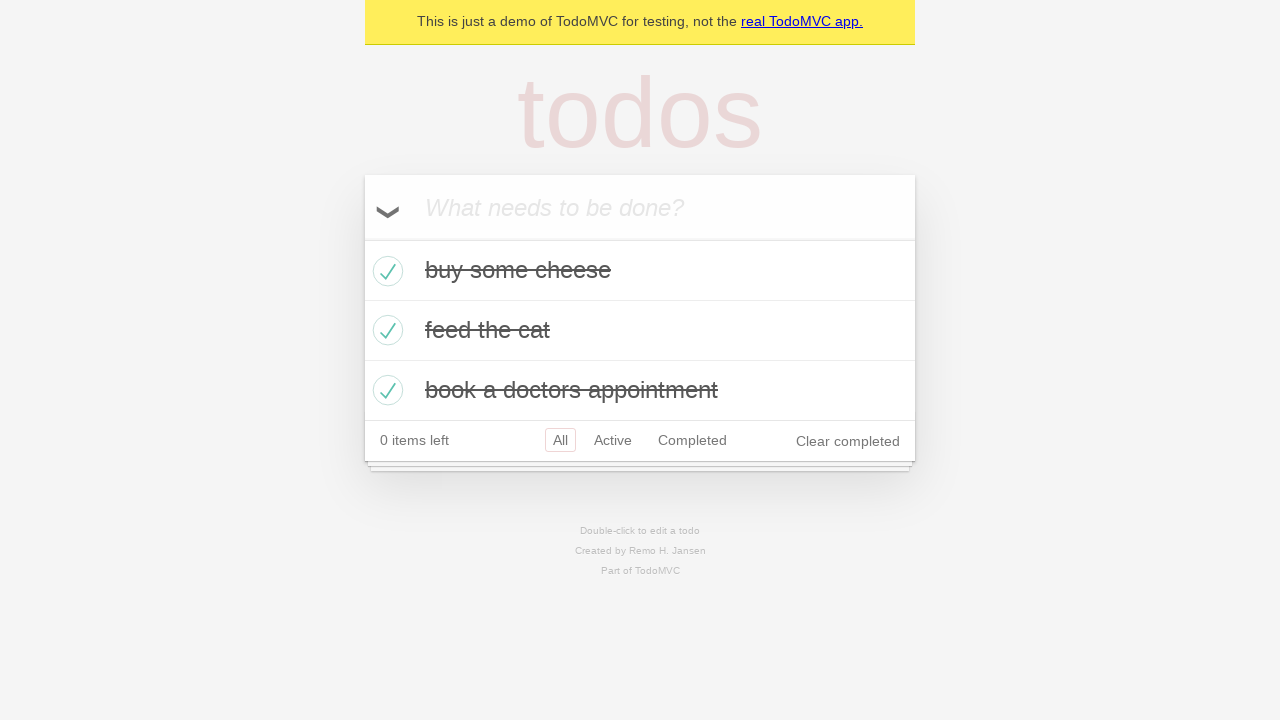

Unchecked the first todo item at (385, 271) on internal:testid=[data-testid="todo-item"s] >> nth=0 >> internal:role=checkbox
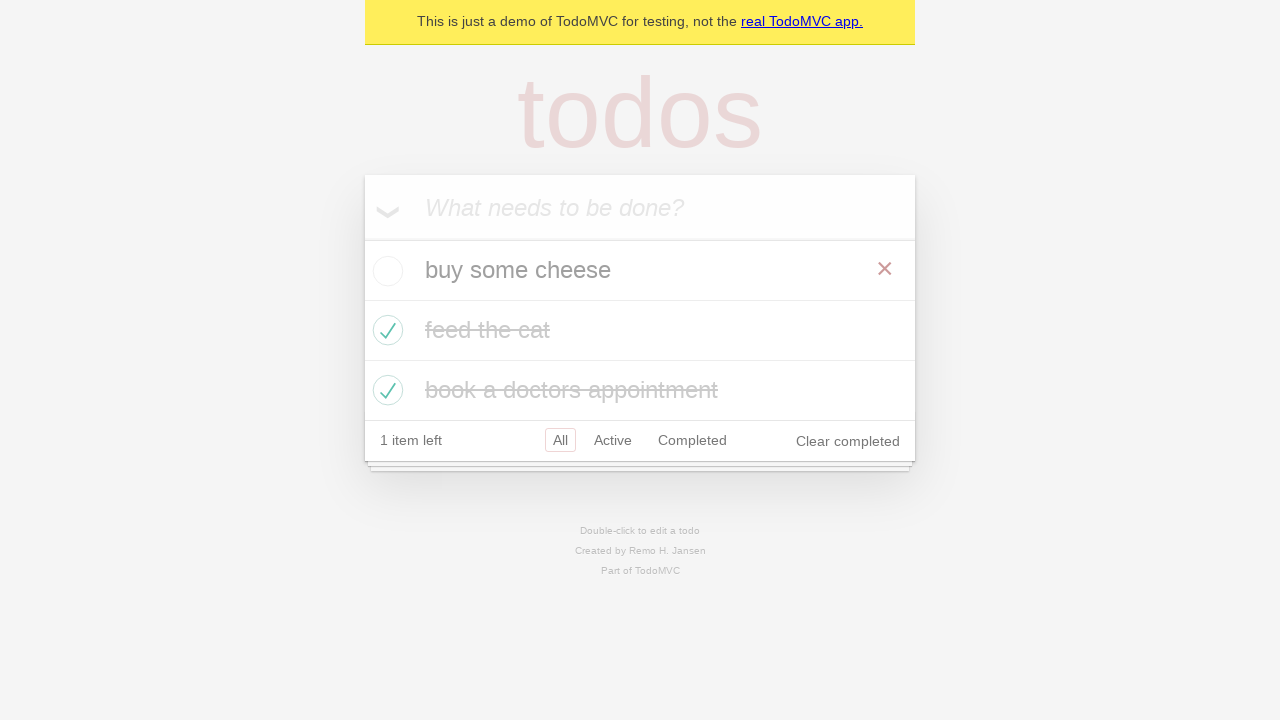

Re-checked the first todo item at (385, 271) on internal:testid=[data-testid="todo-item"s] >> nth=0 >> internal:role=checkbox
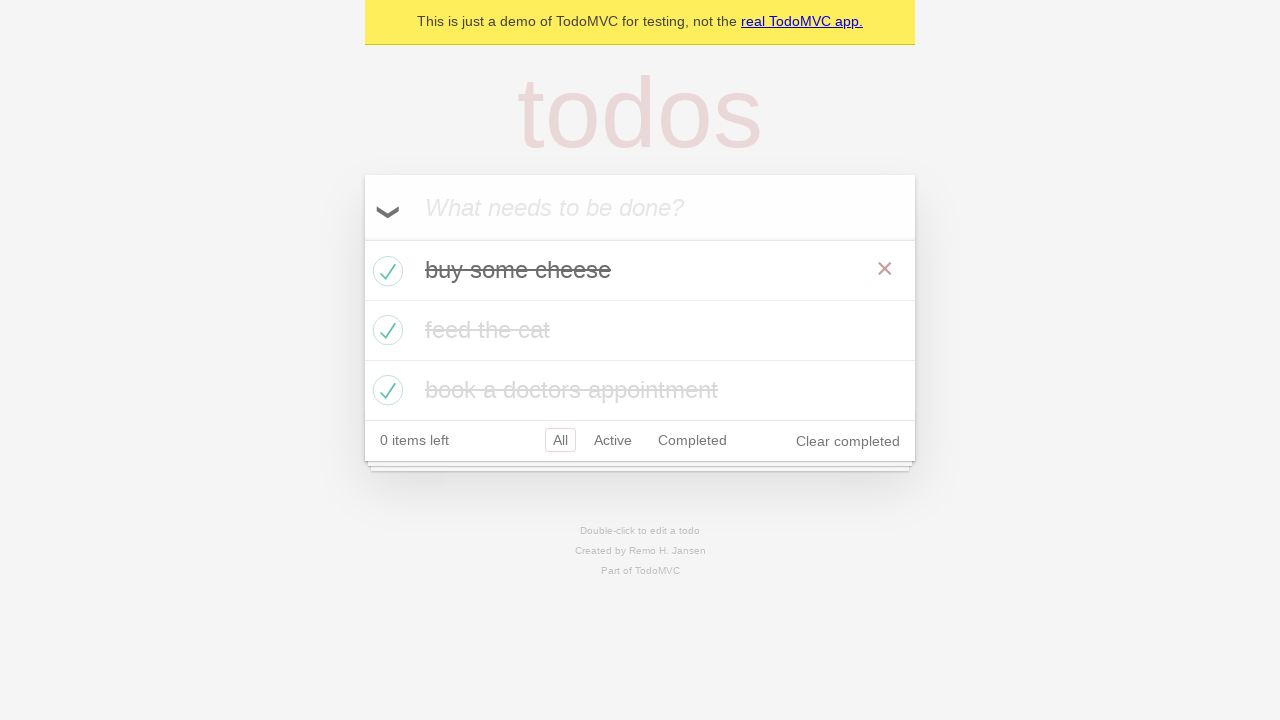

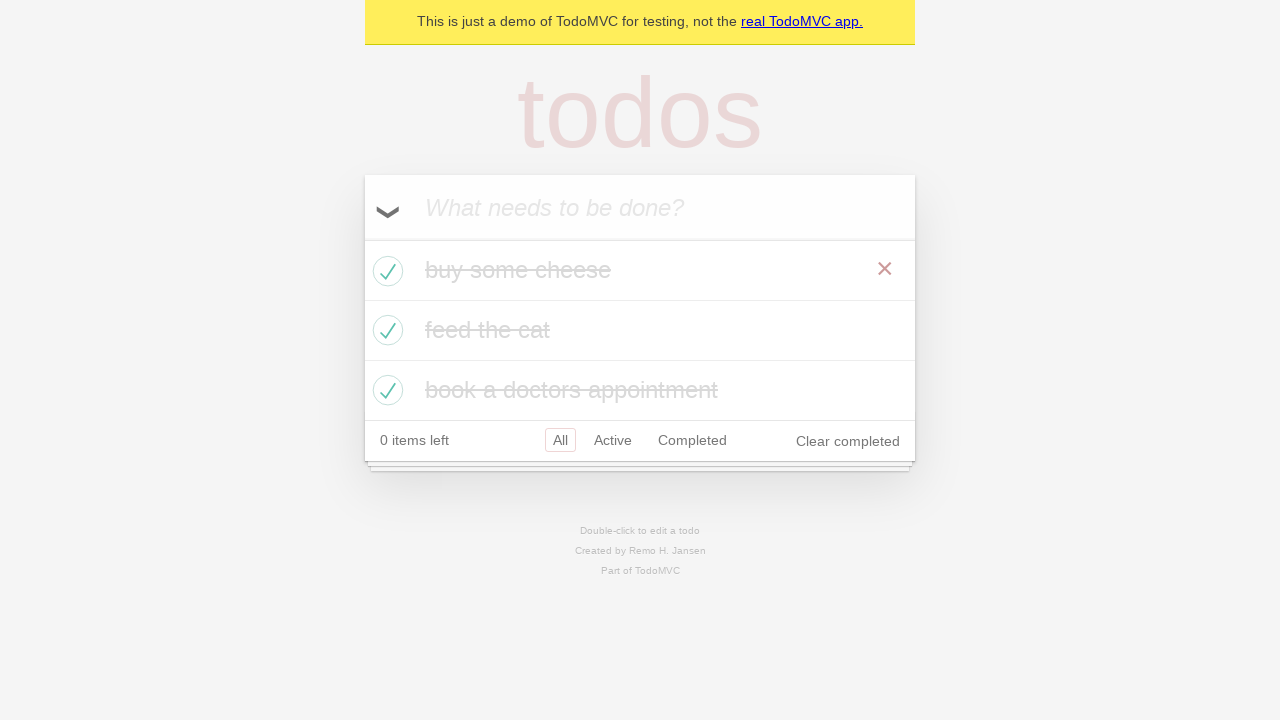